Tests dropdown functionality including single select, country/city cascade, and autocomplete dropdown

Starting URL: https://leafground.com/select.xhtml

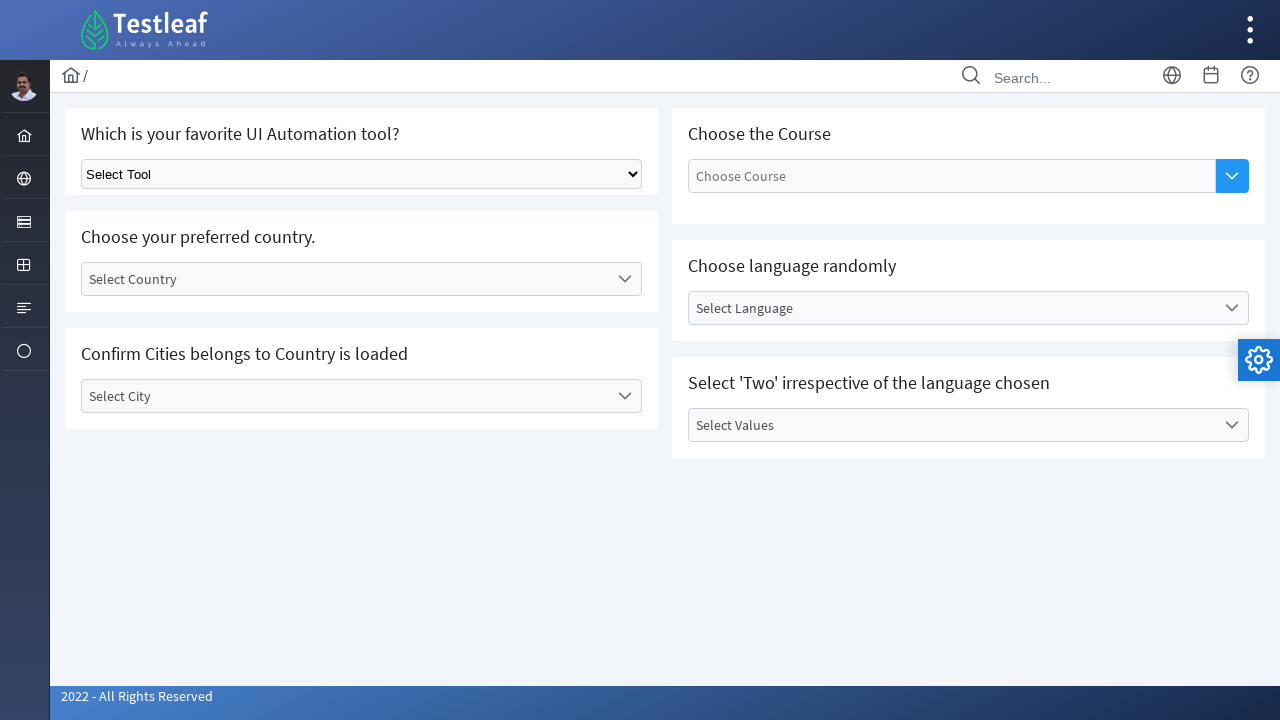

Selected 'Playwright' from basic dropdown on .ui-selectonemenu
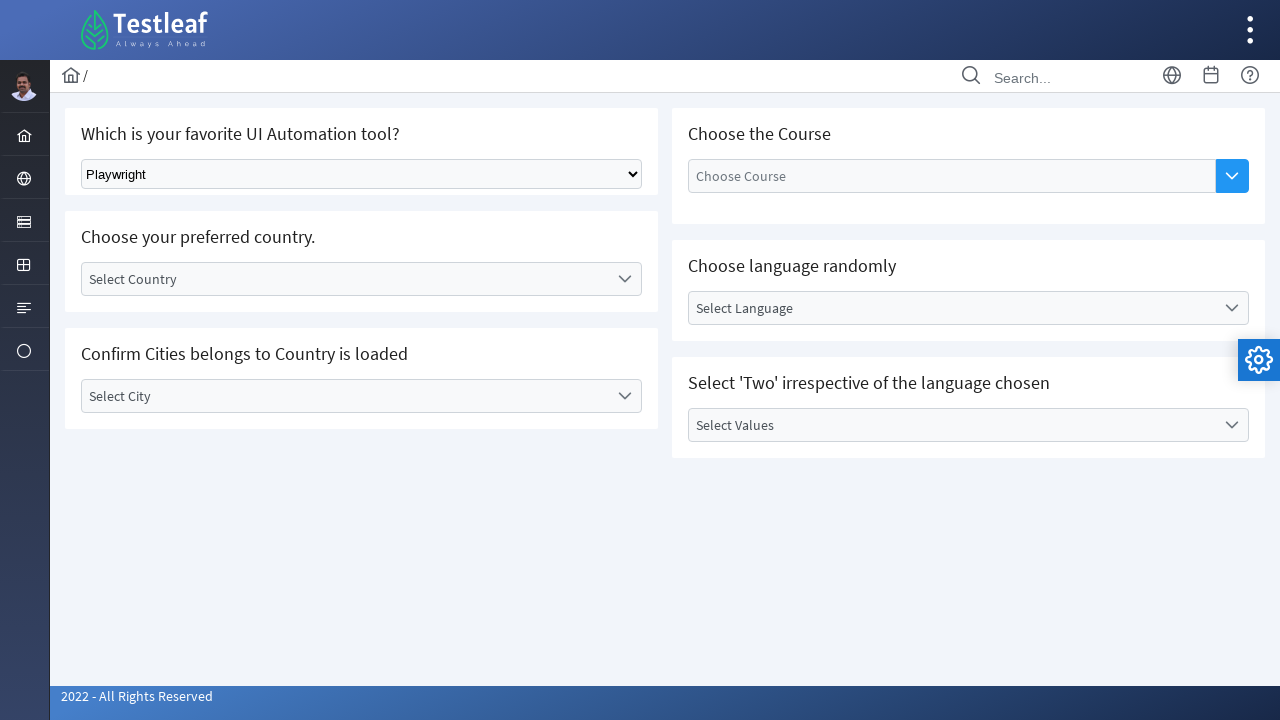

Clicked country dropdown trigger at (624, 279) on .ui-selectonemenu-trigger.ui-state-default.ui-corner-right
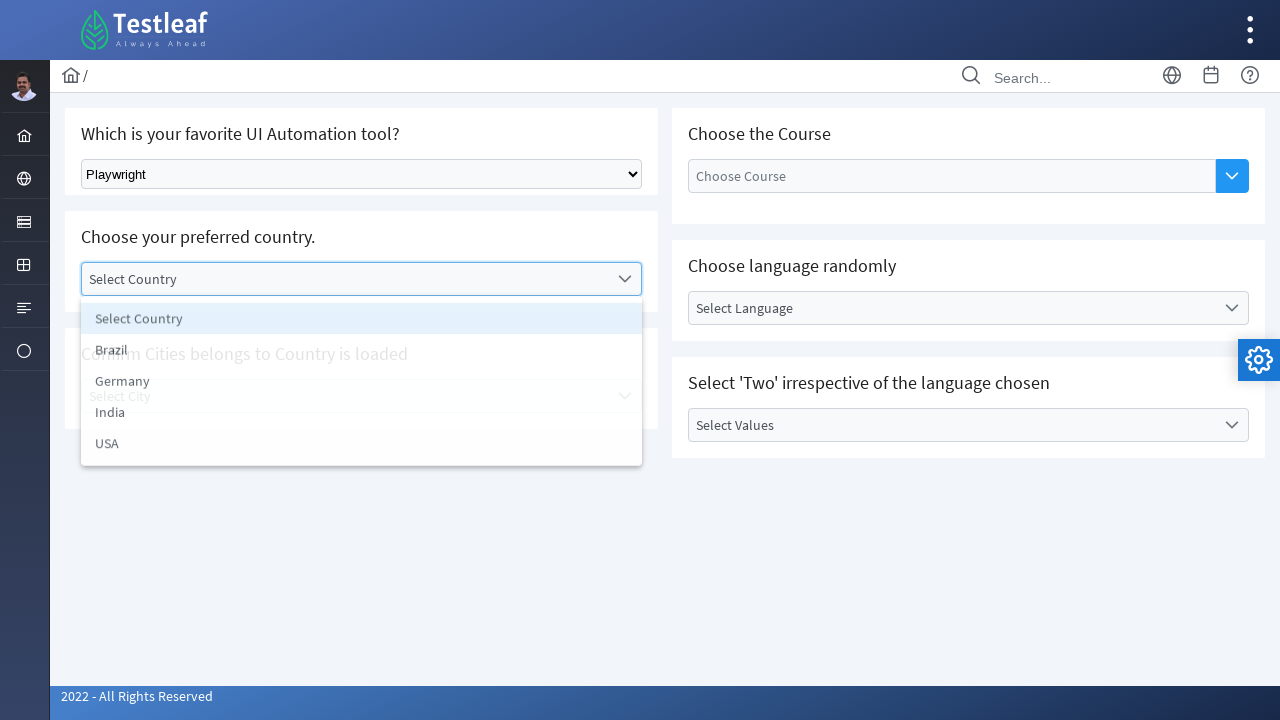

Selected India from country dropdown at (362, 415) on #j_idt87\:country_items li:nth-child(4)
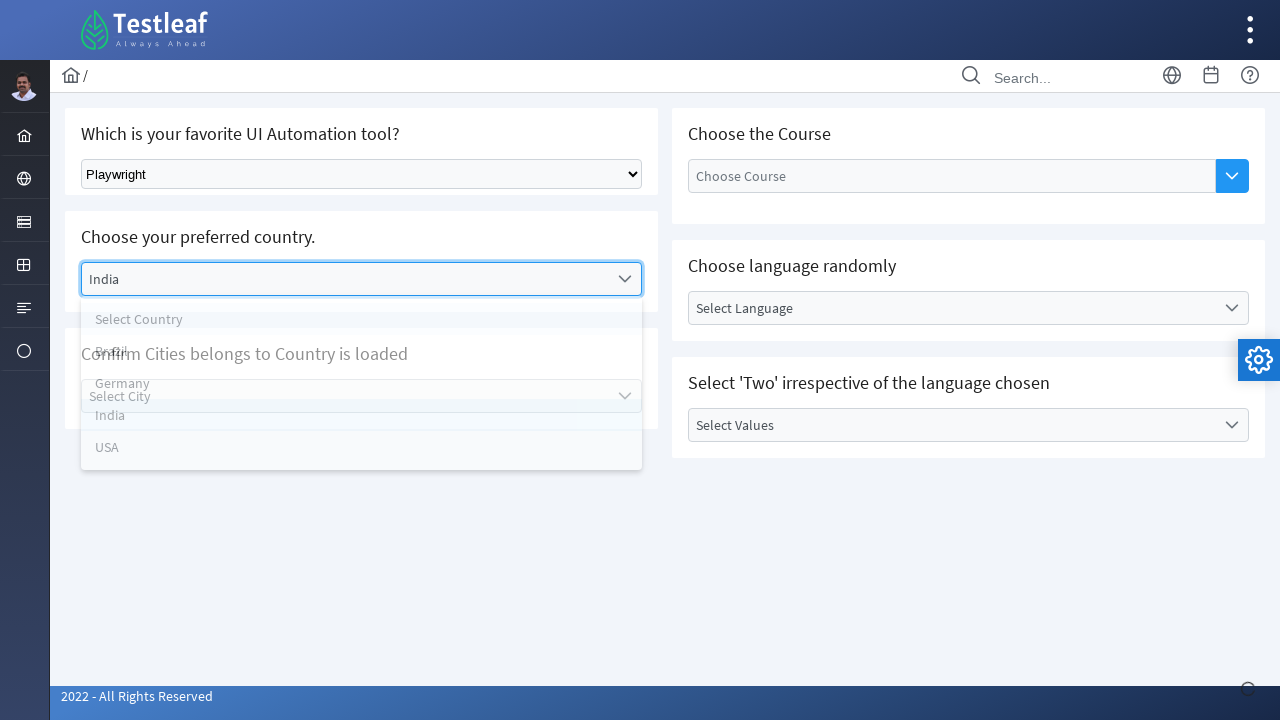

Waited 1 second for page to update
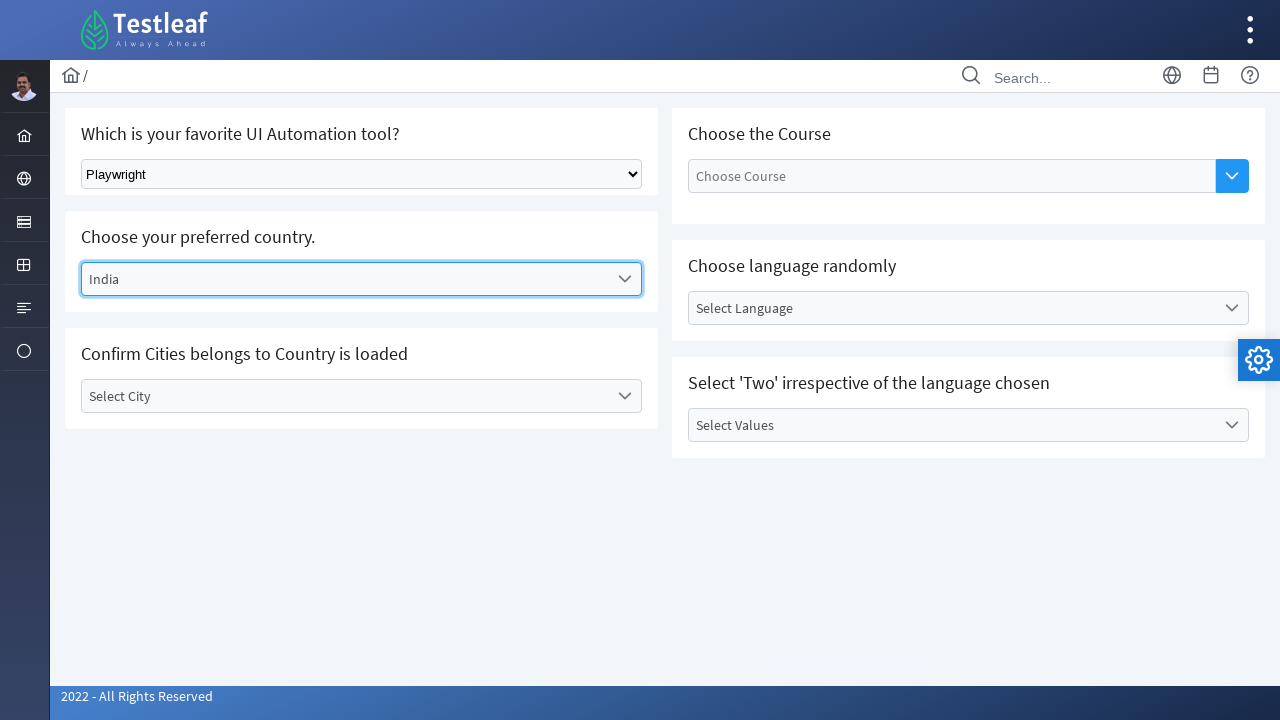

Clicked city dropdown trigger at (624, 396) on #j_idt87\:city div.ui-selectonemenu-trigger
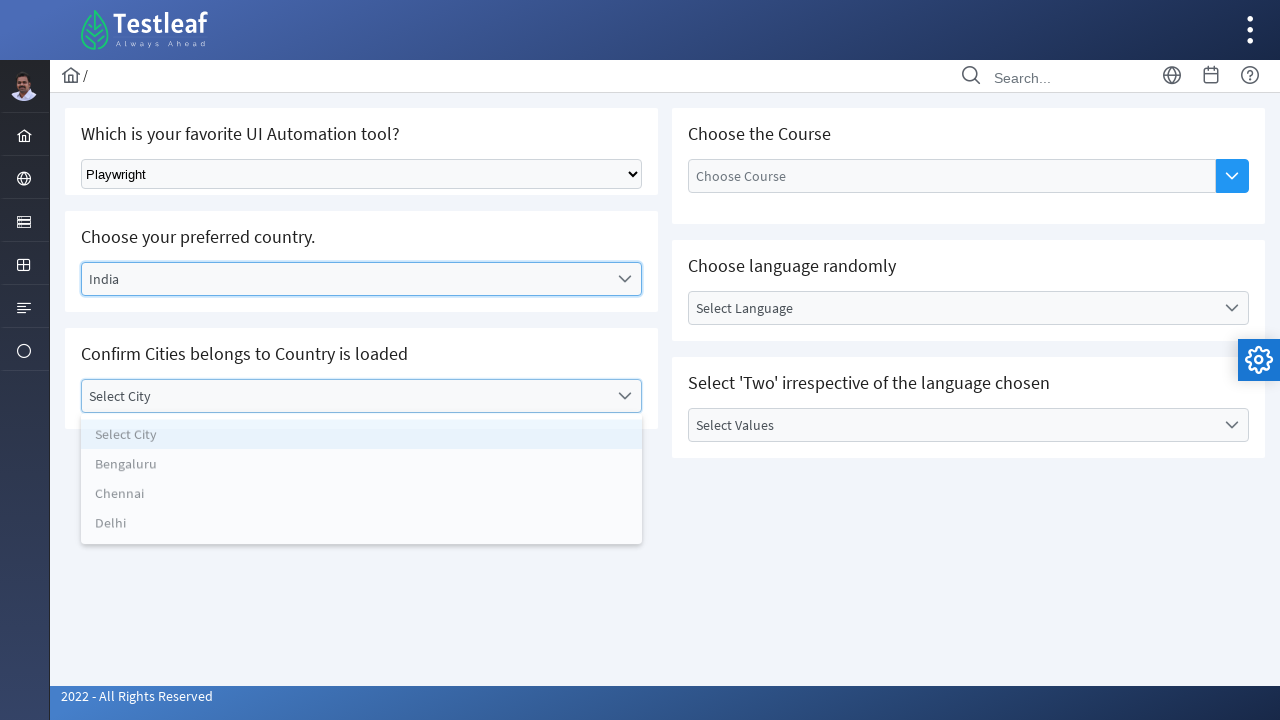

Waited 1 second for city dropdown to load
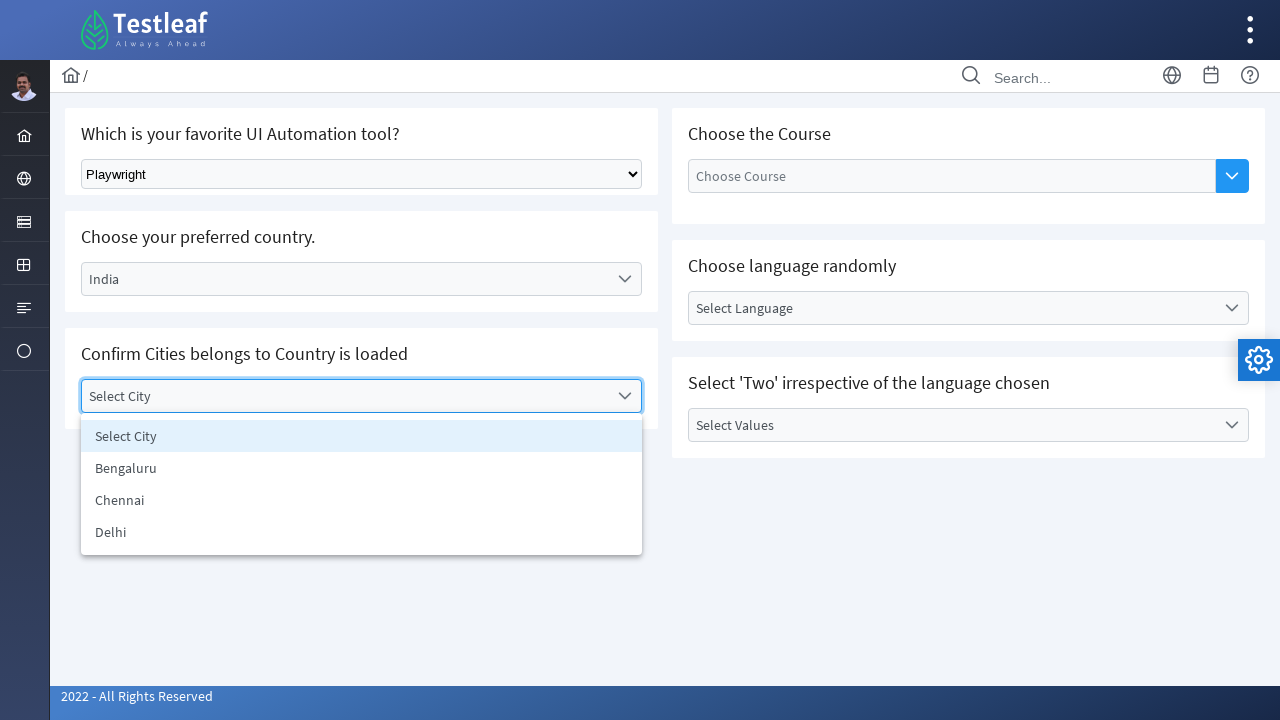

Selected Chennai from city dropdown at (362, 500) on #j_idt87\:city_items li >> nth=2
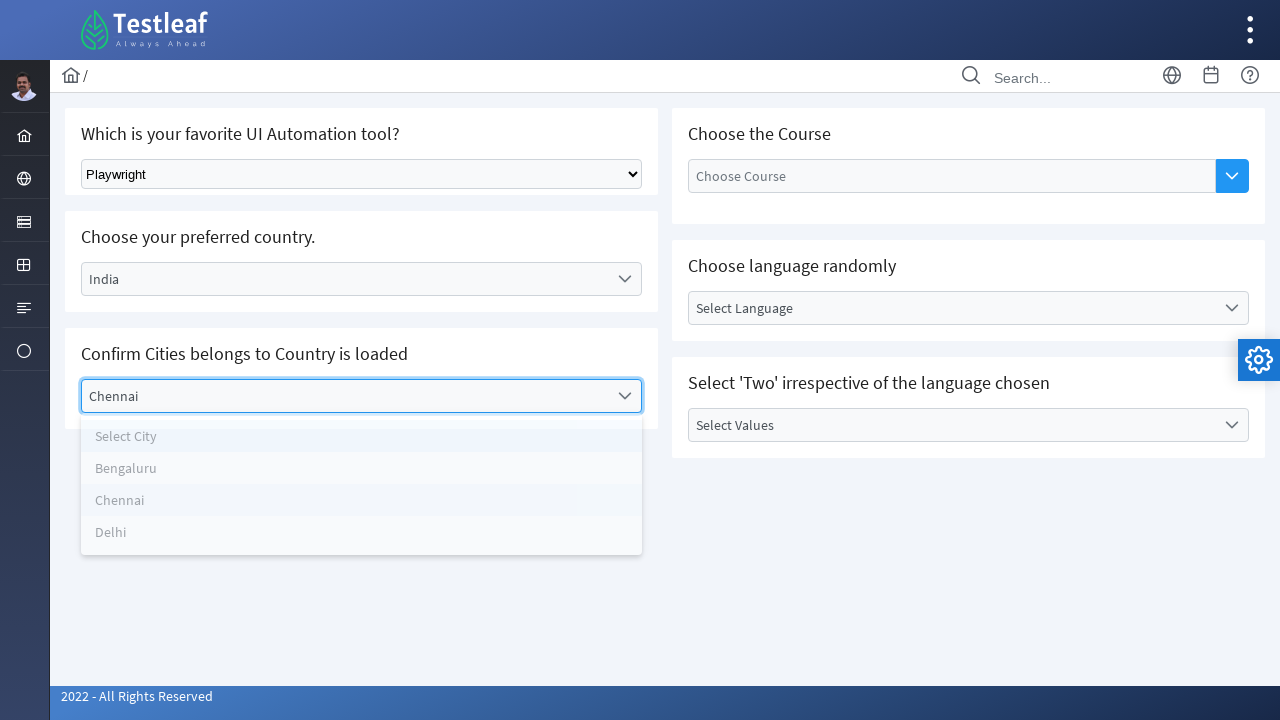

Clicked autocomplete dropdown button at (1232, 176) on #j_idt87\:auto-complete button
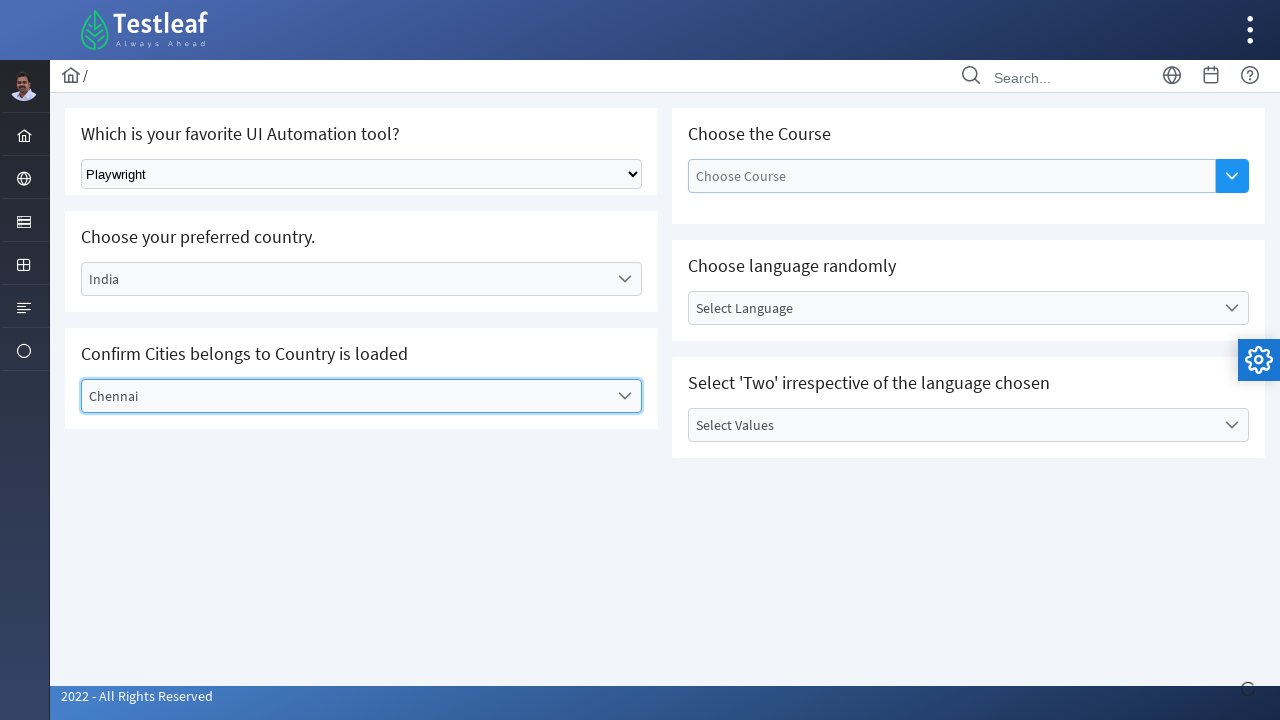

Waited 1 second for autocomplete suggestions to load
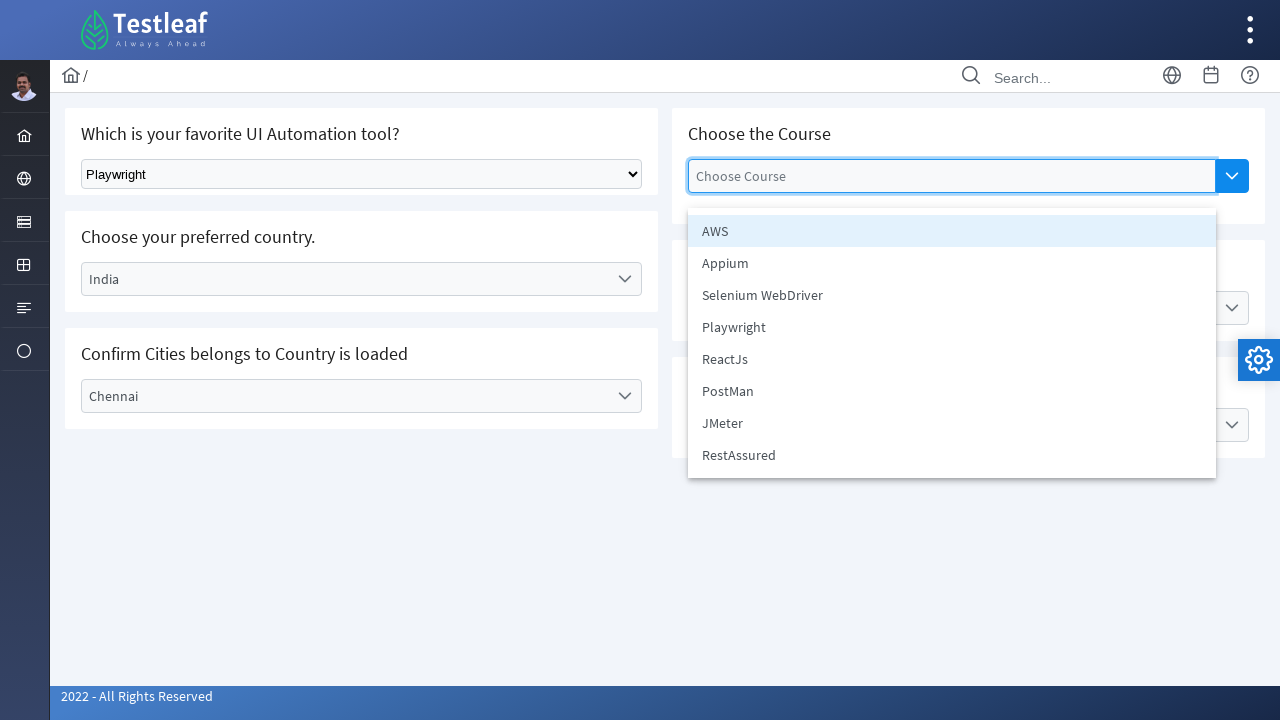

Selected third option from autocomplete dropdown at (952, 295) on .ui-autocomplete-items li:nth-child(3)
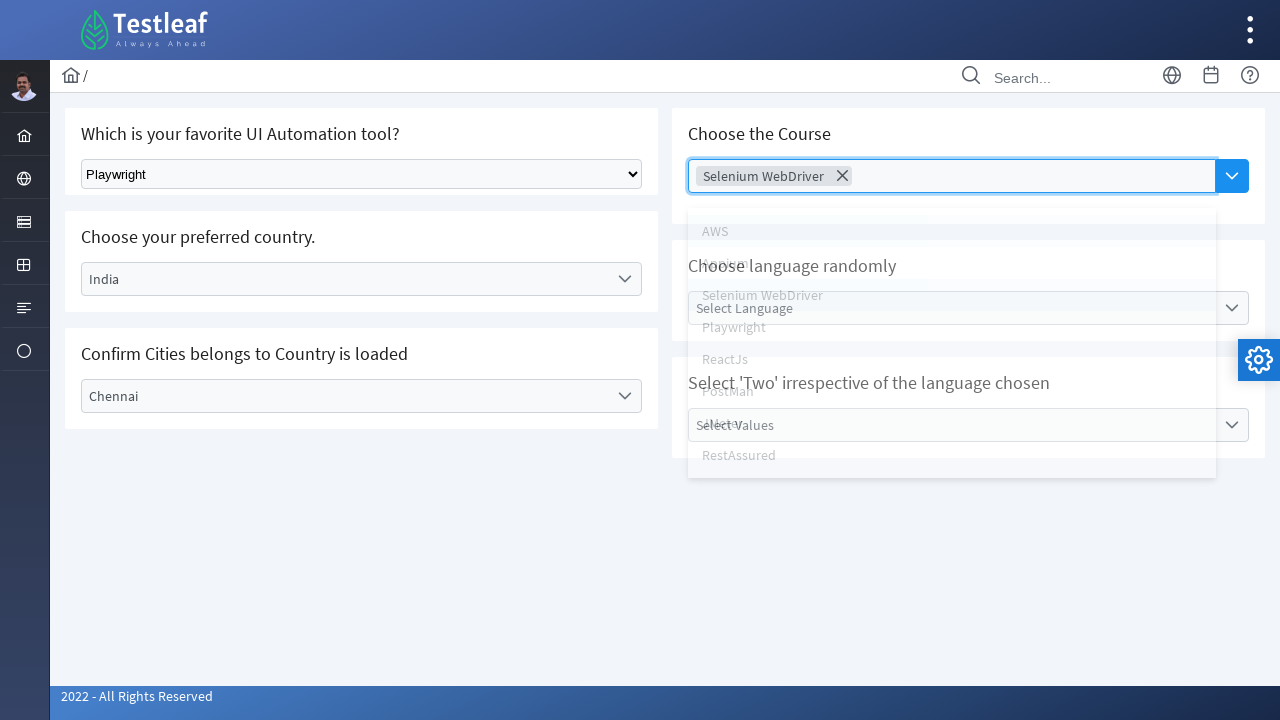

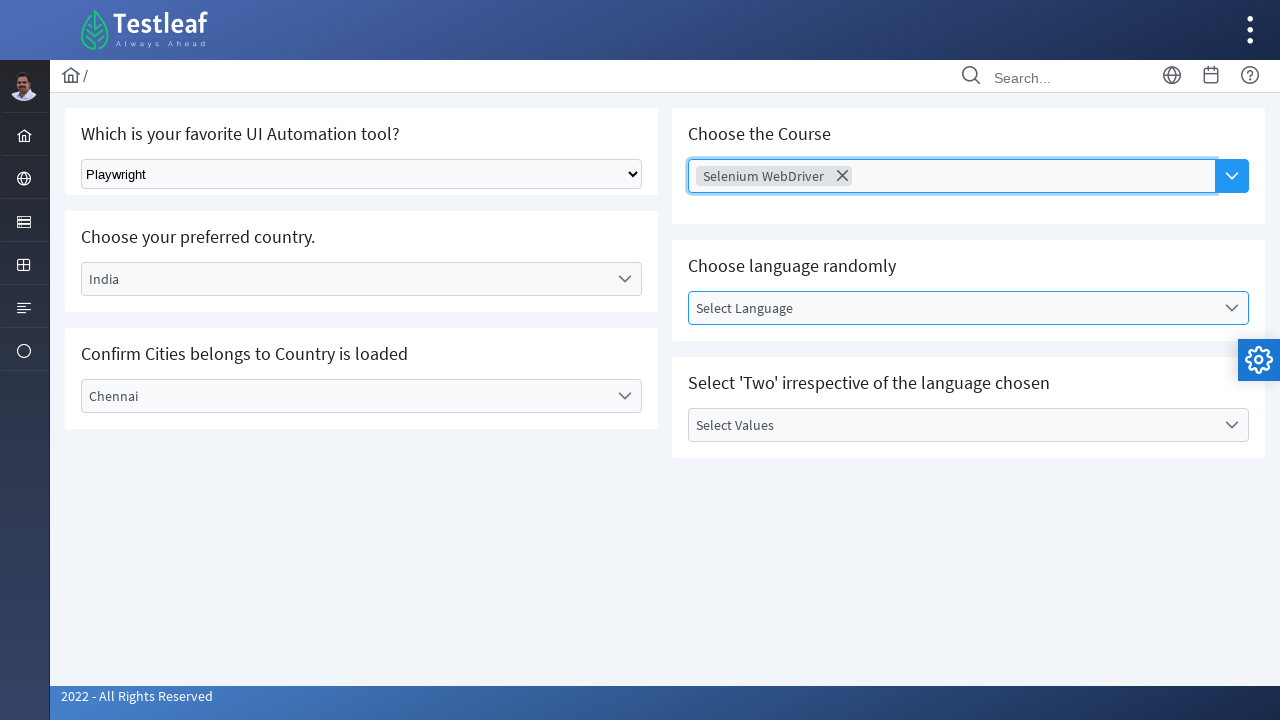